Tests navigation to login portal by clicking login link and verifying the login page opens in a new window

Starting URL: https://courses.dce.harvard.edu/

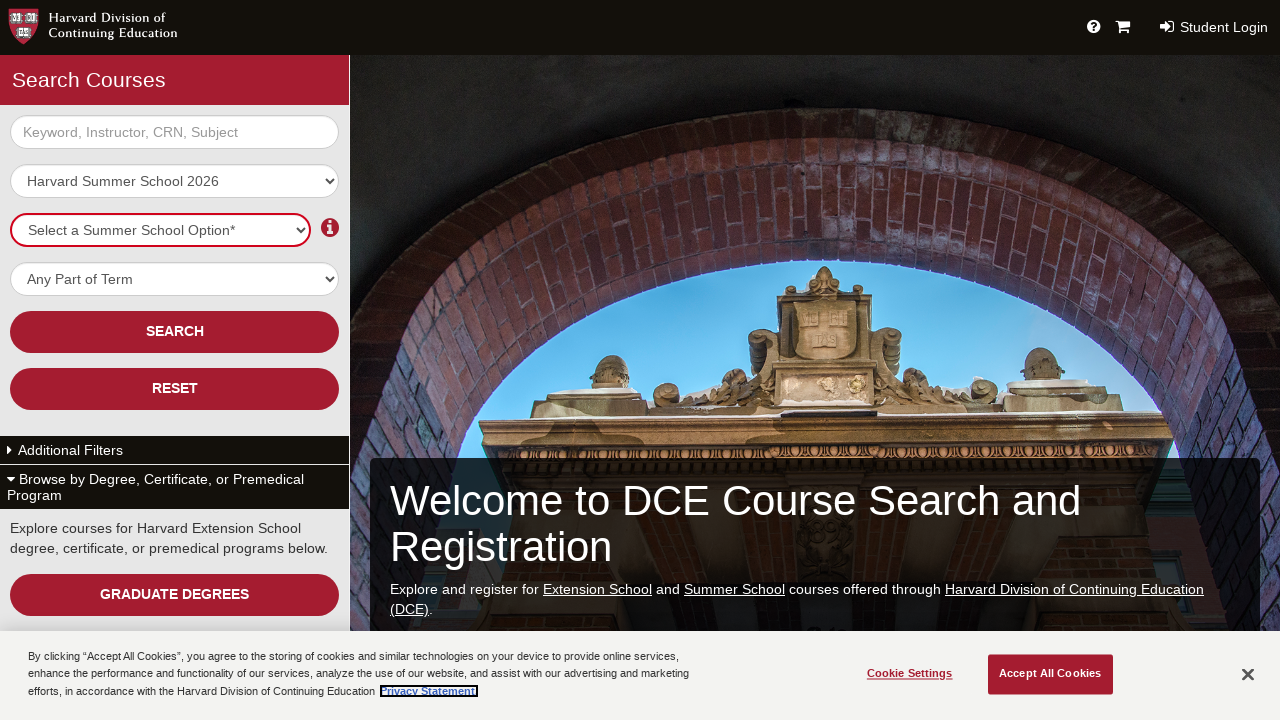

Clicked login link to open login portal at (1167, 26) on xpath=//a[@data-action='login']
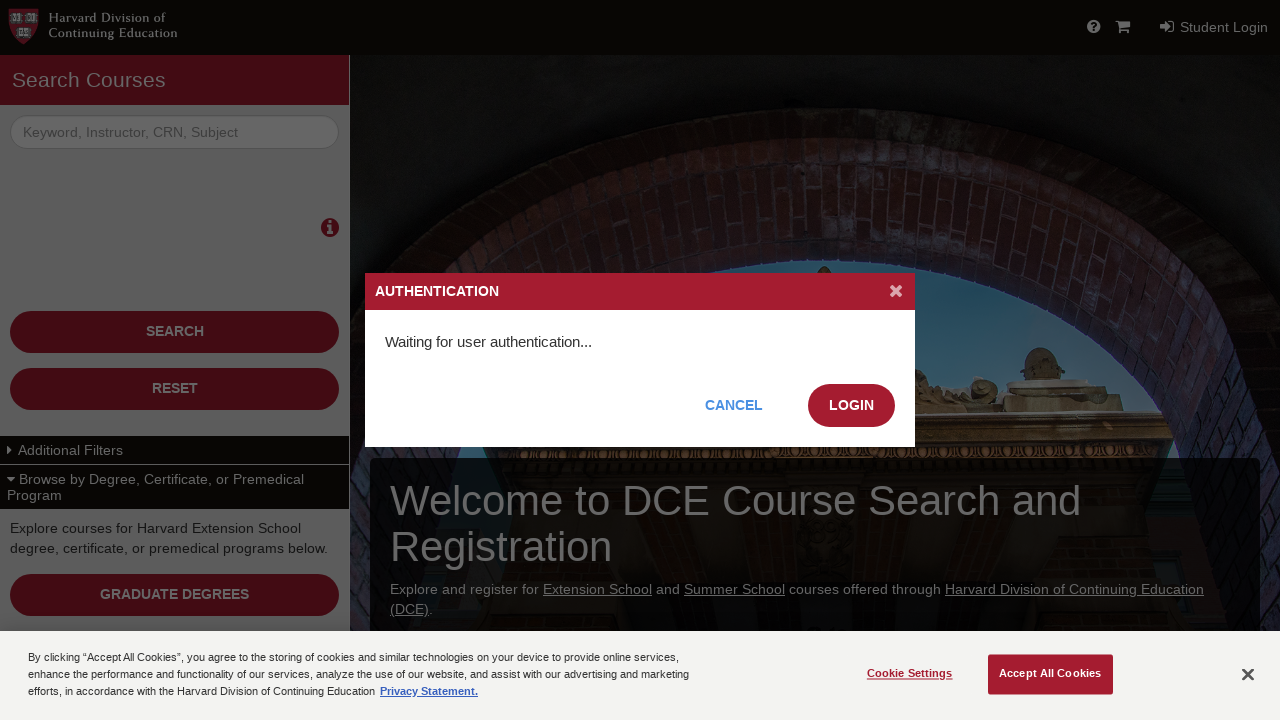

Waited 2 seconds for login window to open
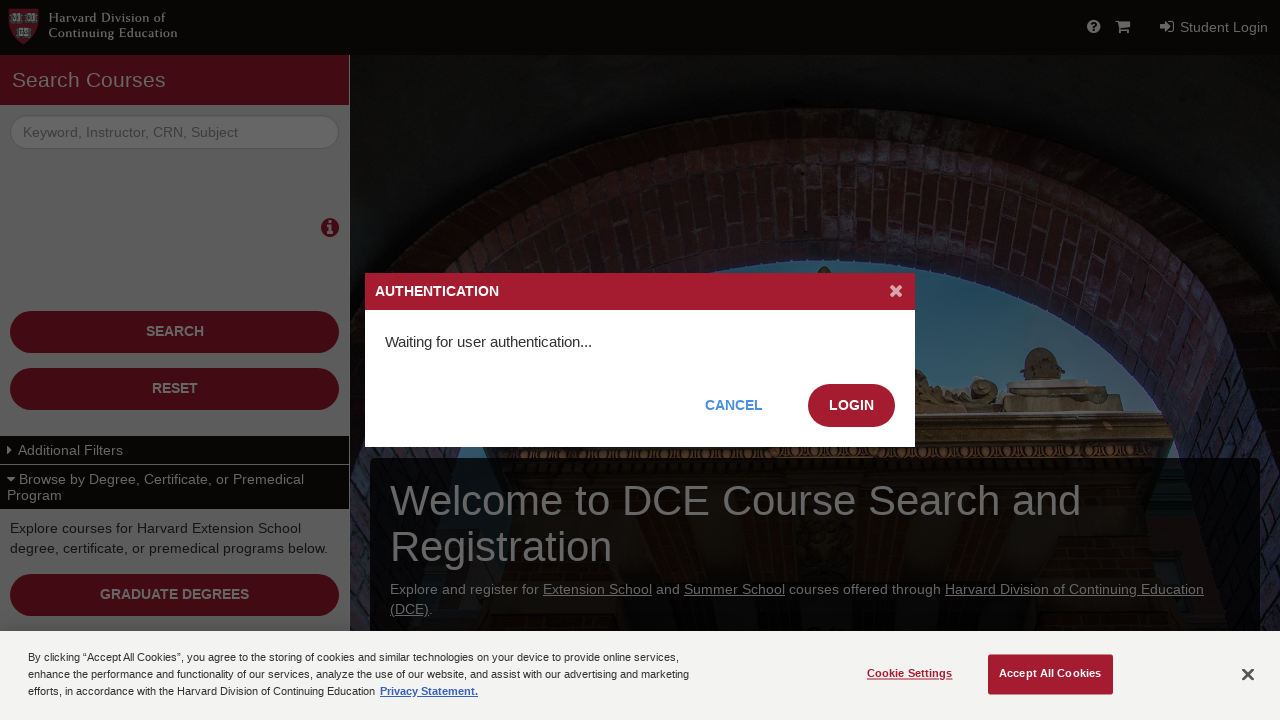

Accessed the newly opened login window
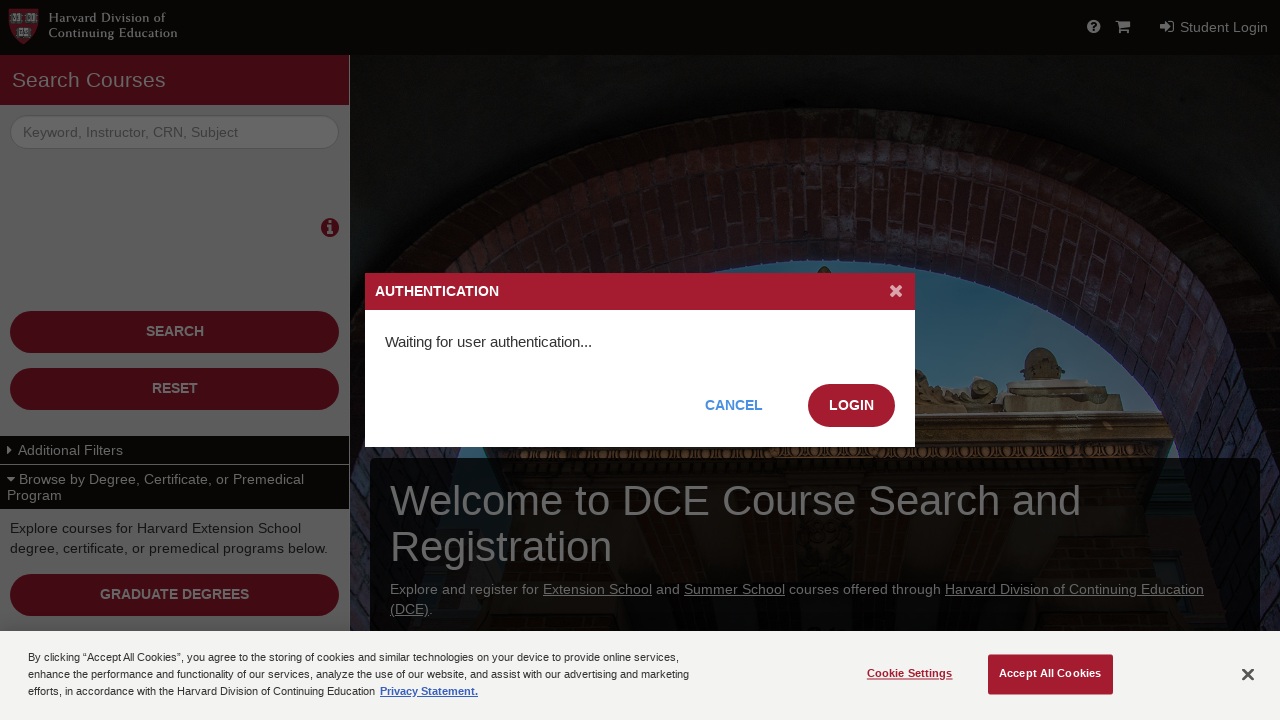

Brought login window to foreground
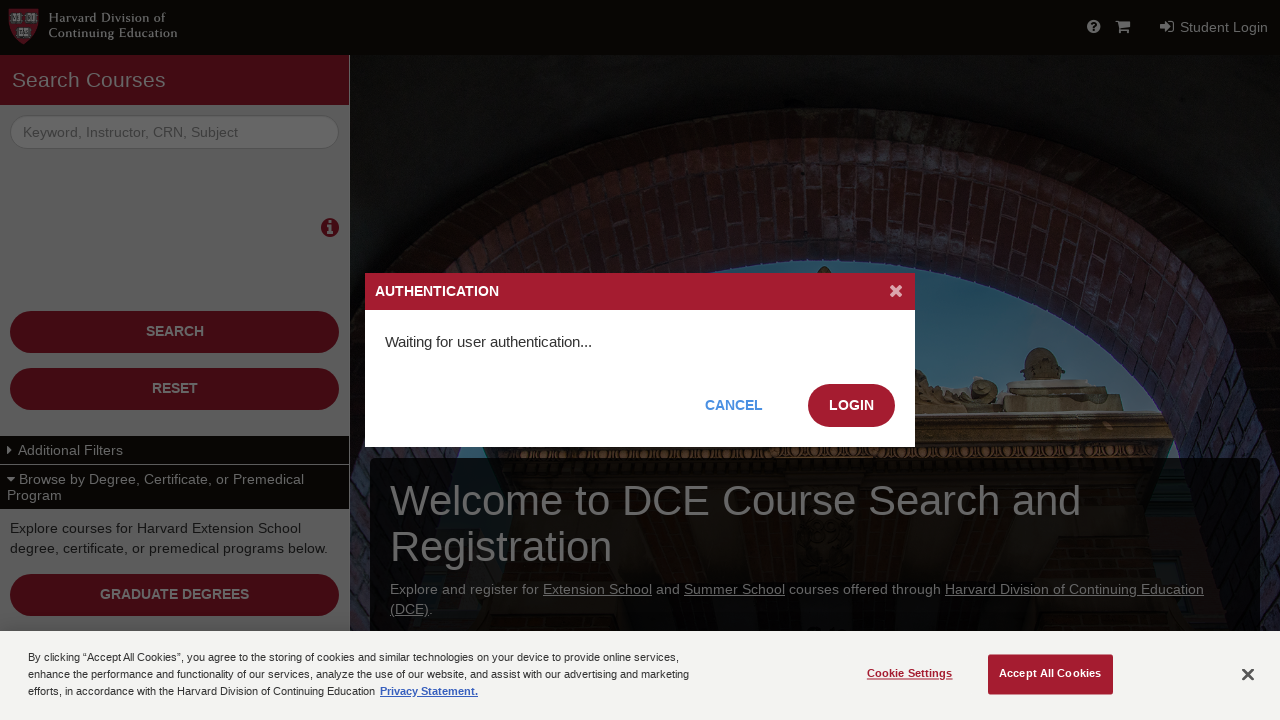

Waited 1 second for login page to fully load
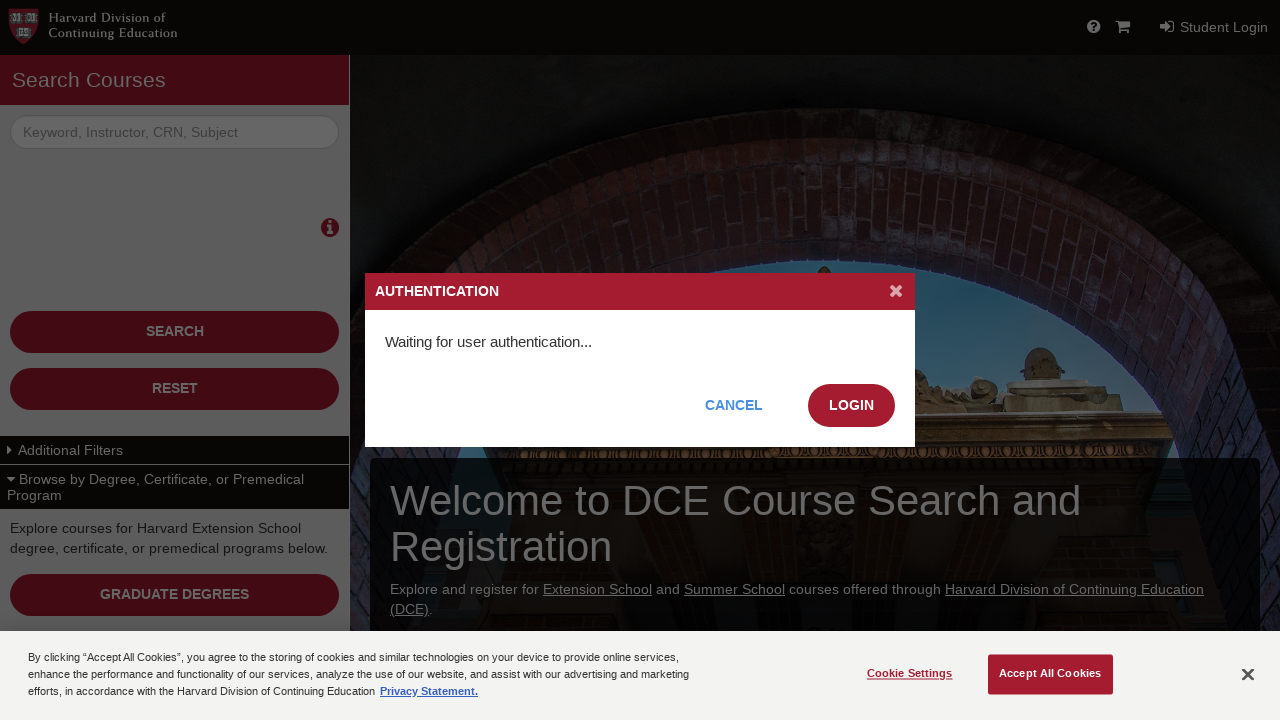

Closed the login window
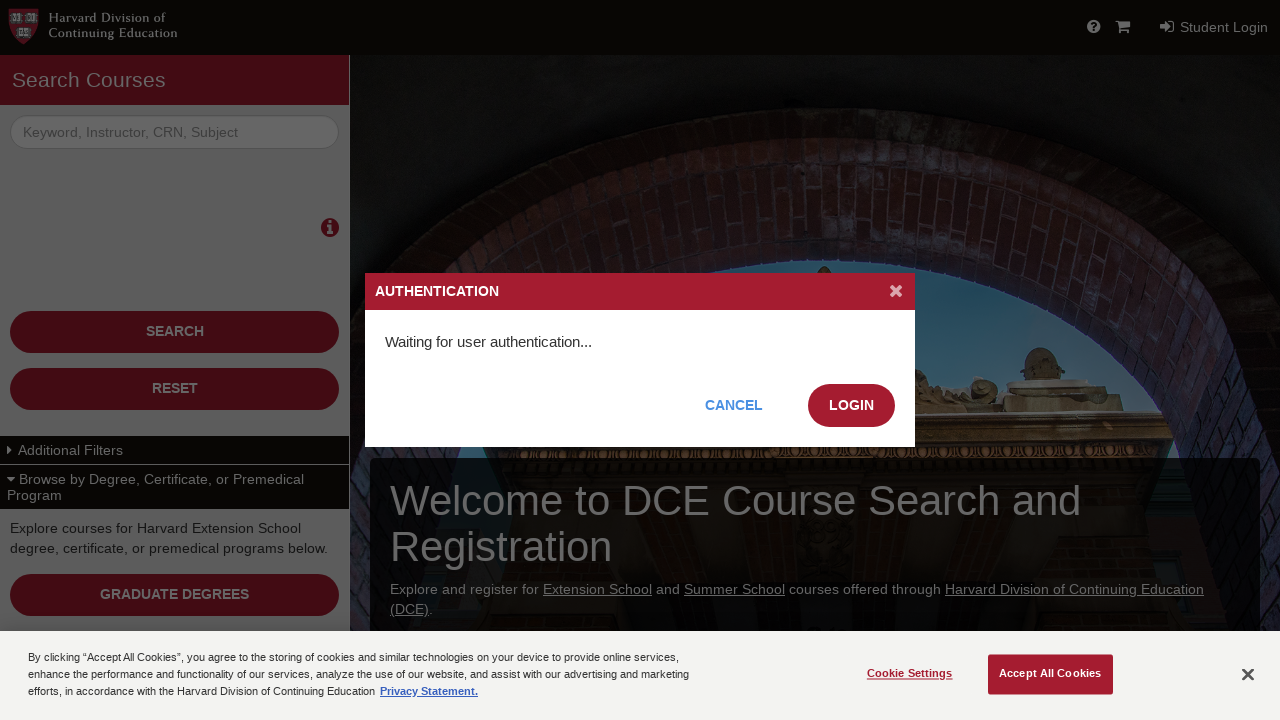

Accessed the main page from context
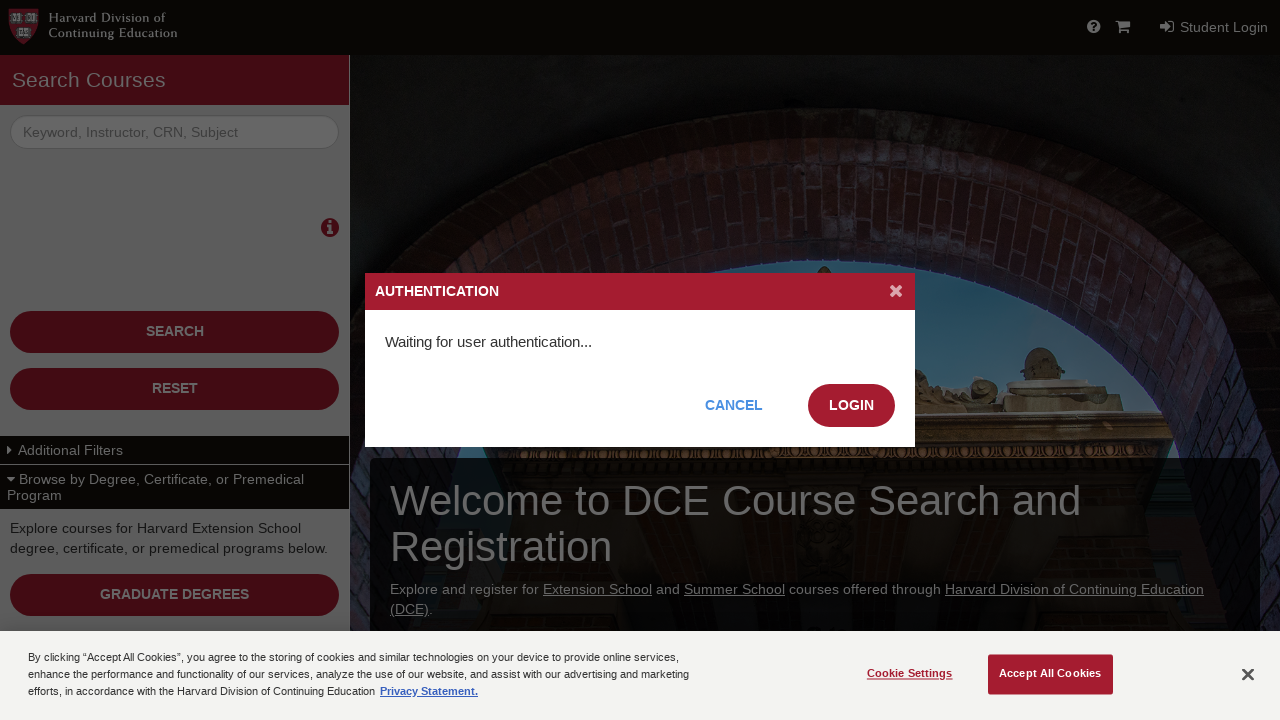

Brought main page back to foreground
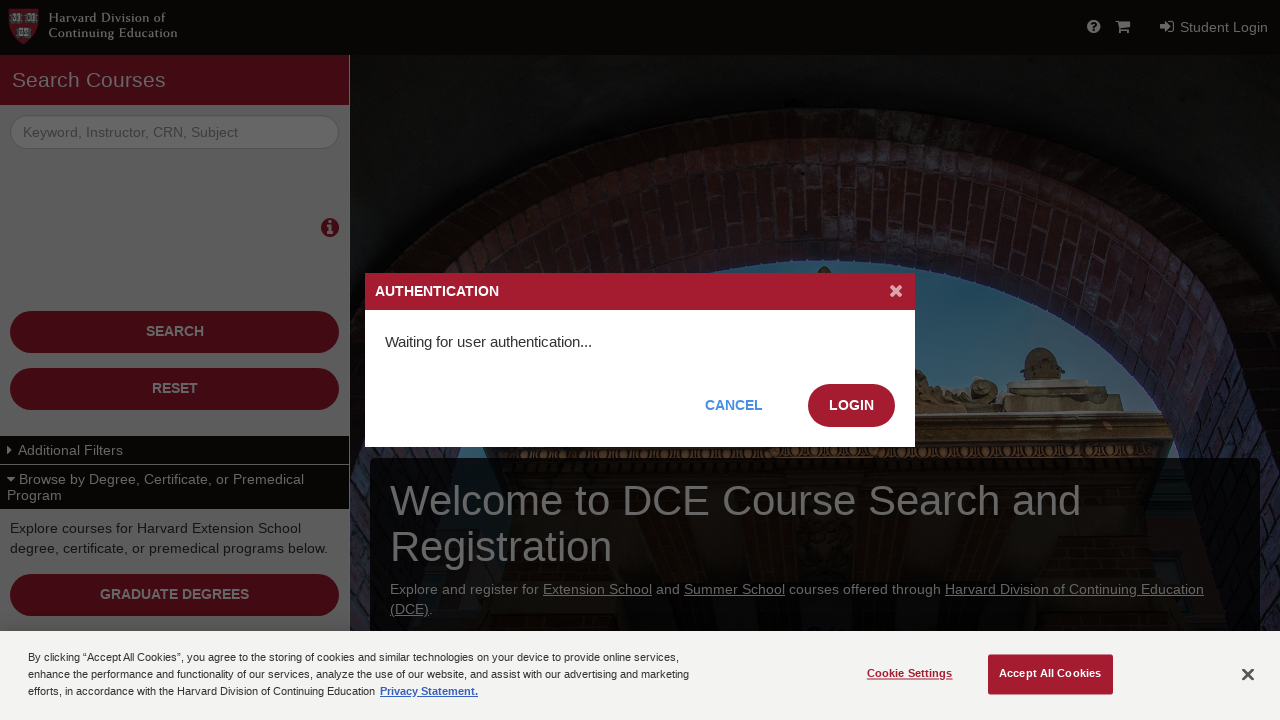

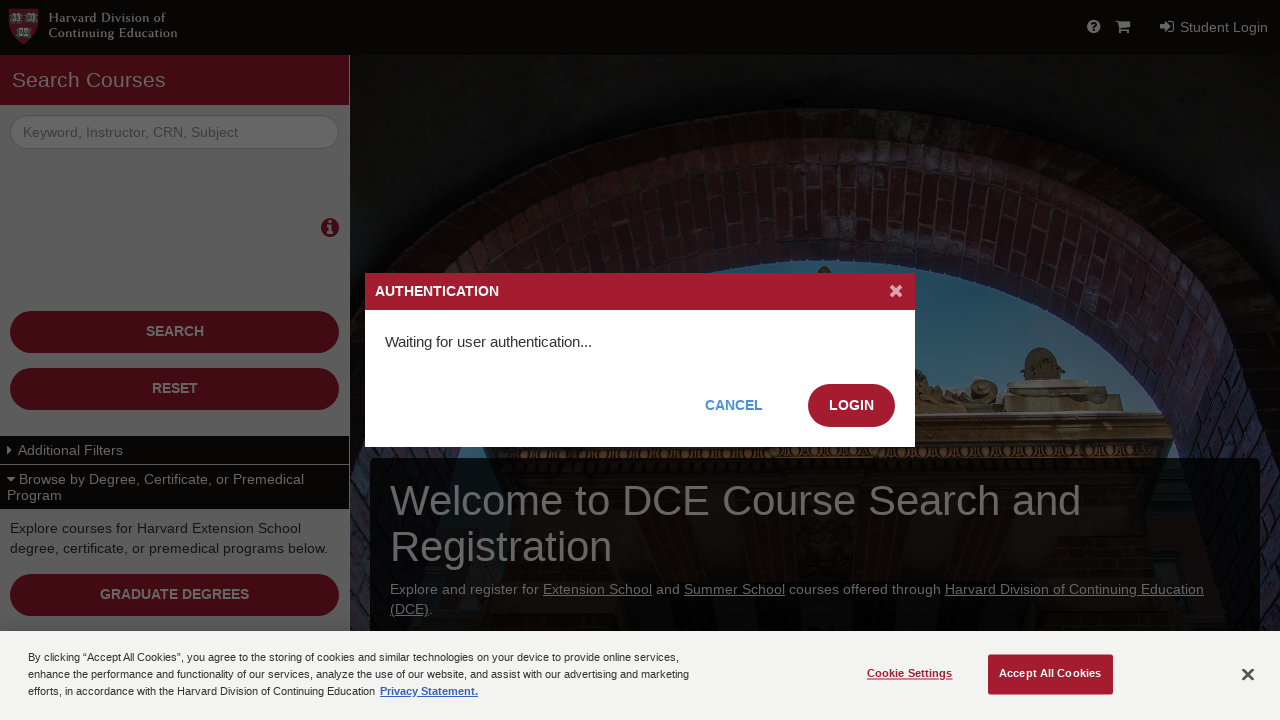